Tests window handling by clicking a link that opens a new window/tab, then switches between the original window and the new window

Starting URL: https://the-internet.herokuapp.com/windows

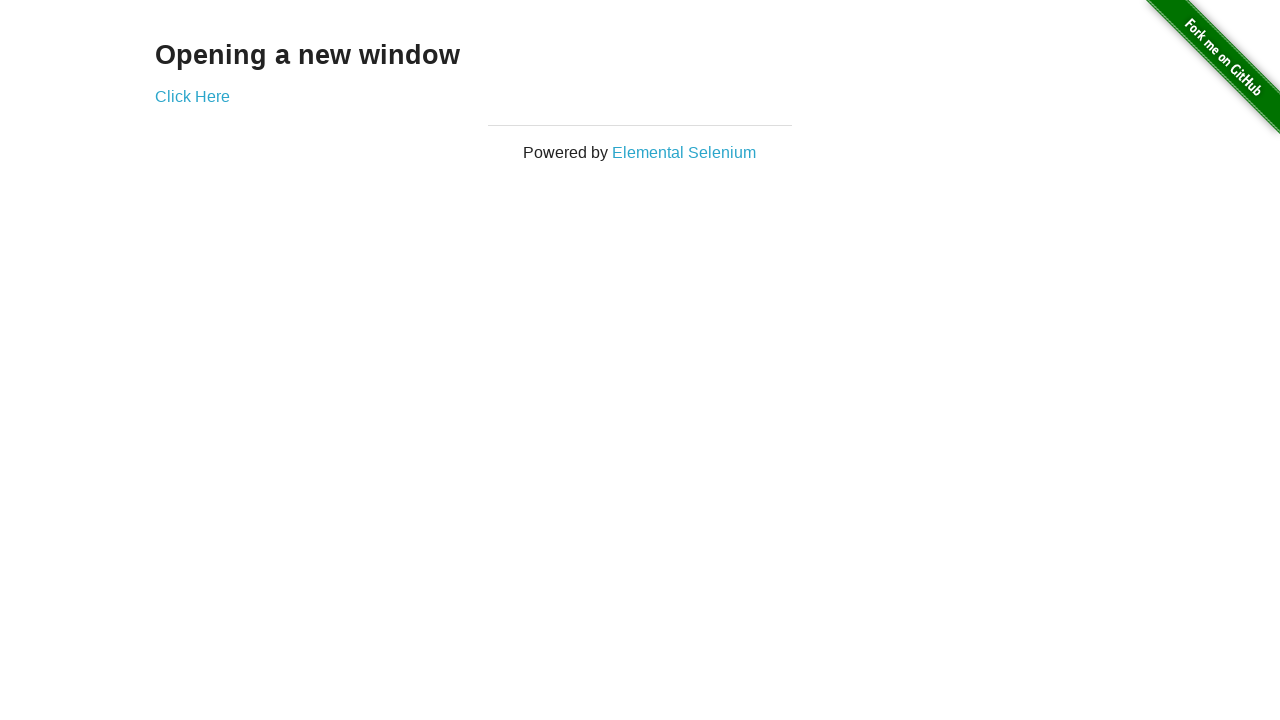

Clicked 'Click Here' link and new window/tab opened at (192, 96) on text=Click Here
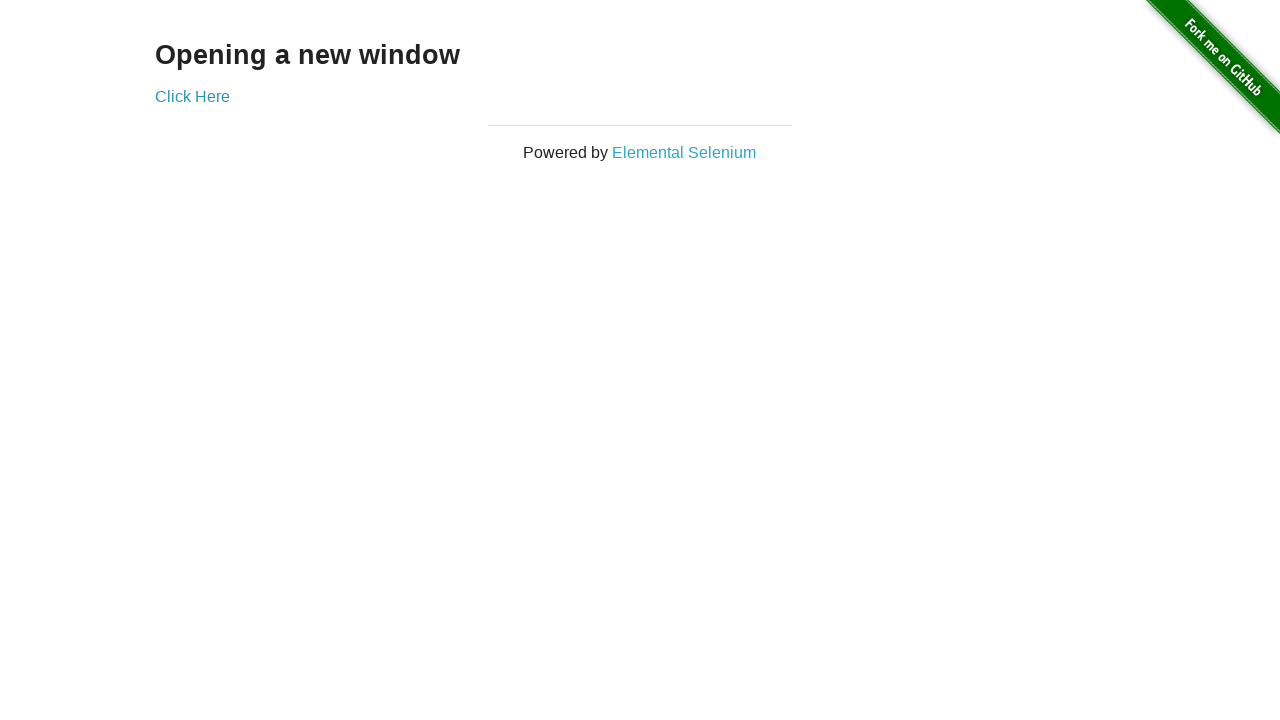

New page finished loading
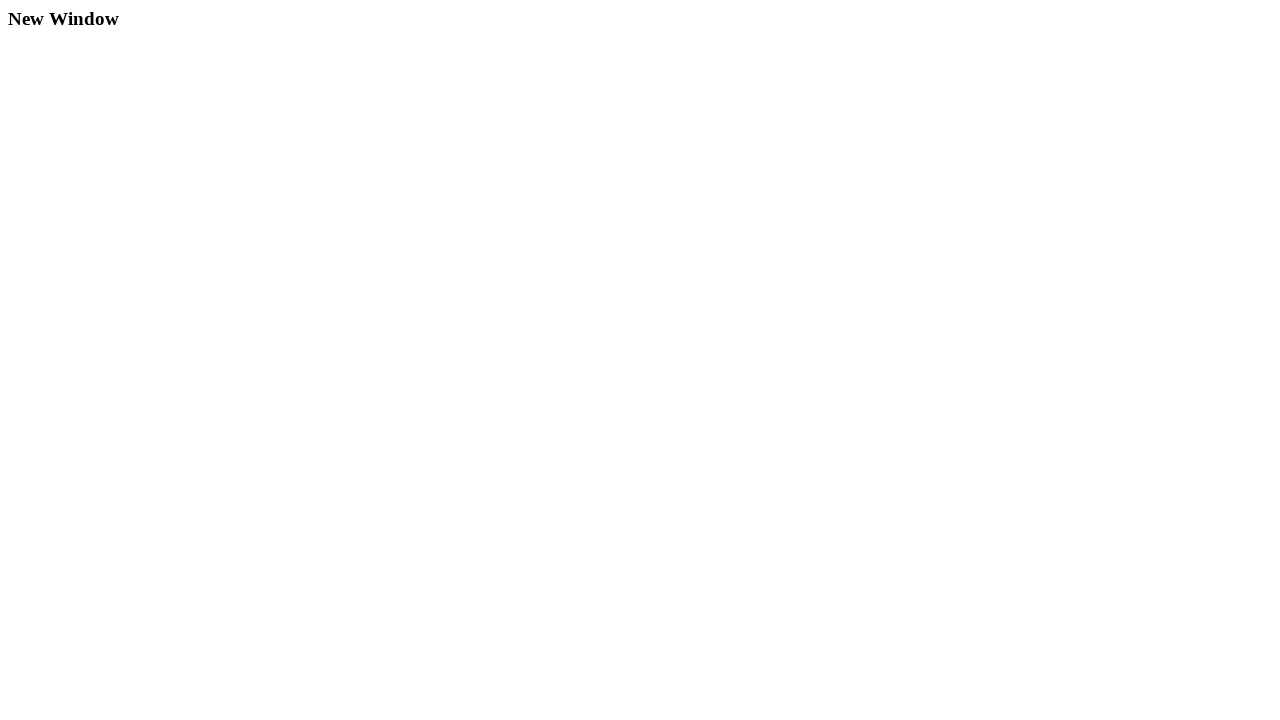

Switched back to original page
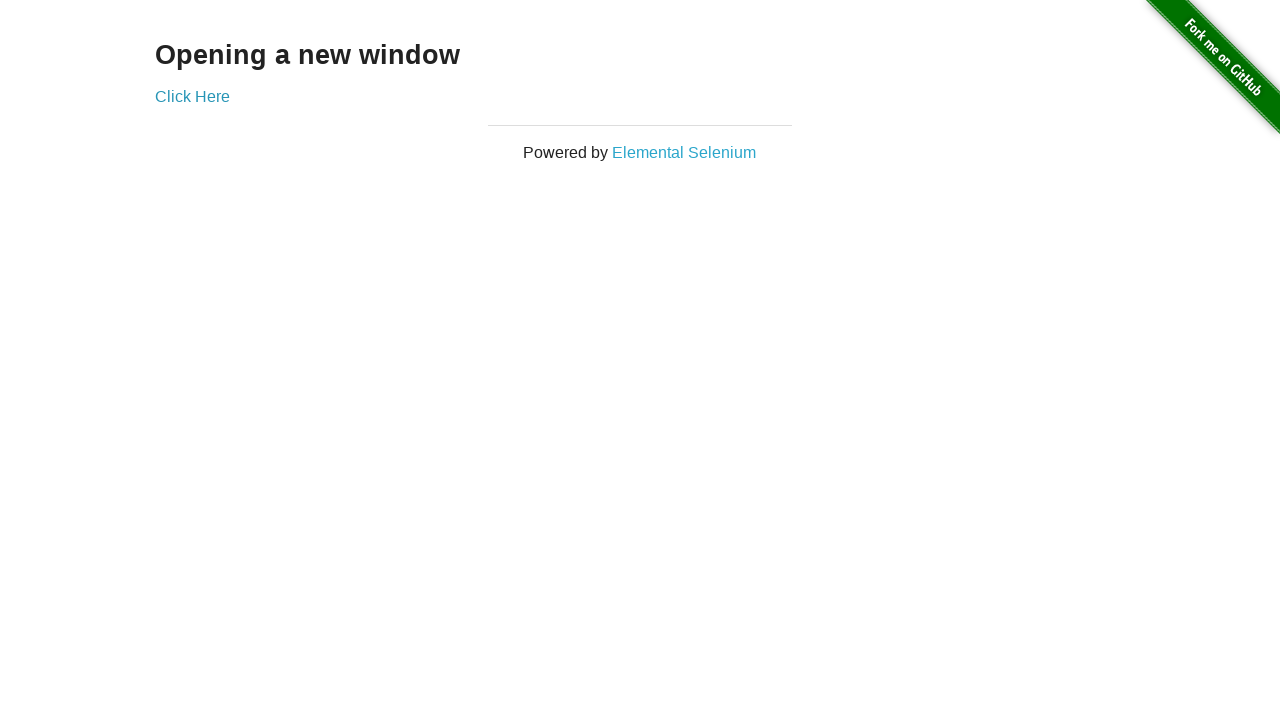

Waited 1 second on original page
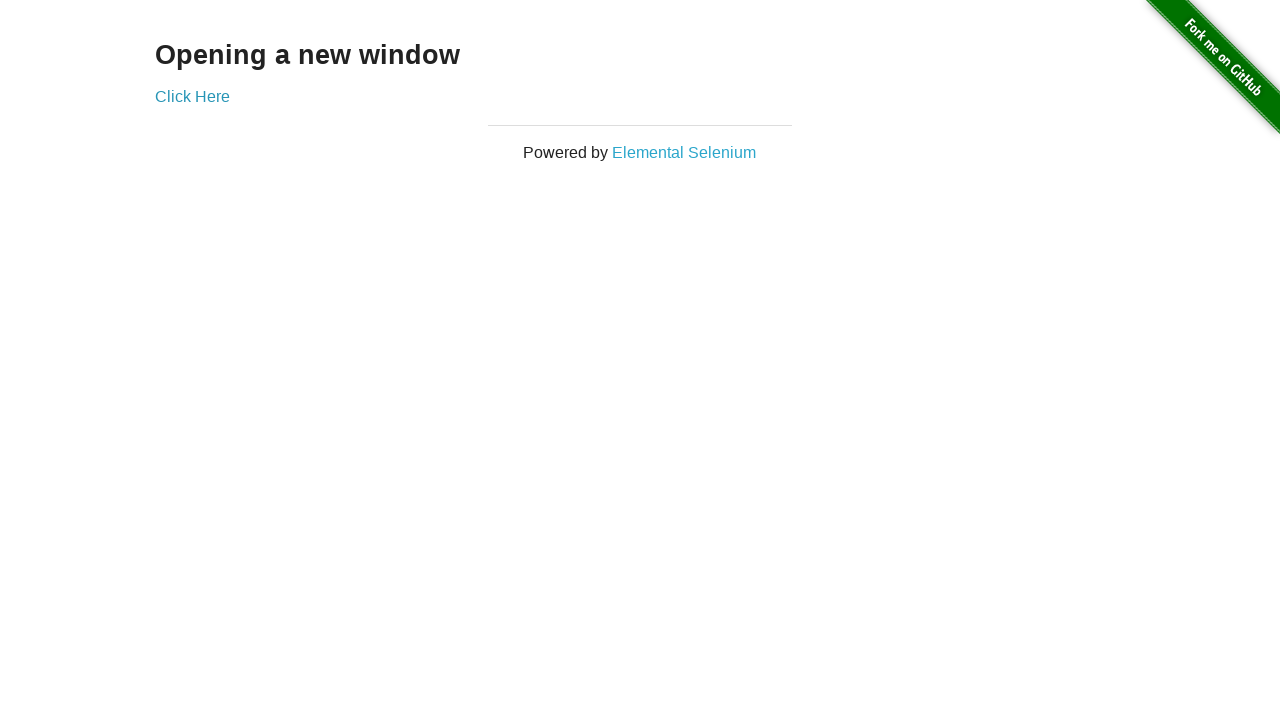

Switched to new page
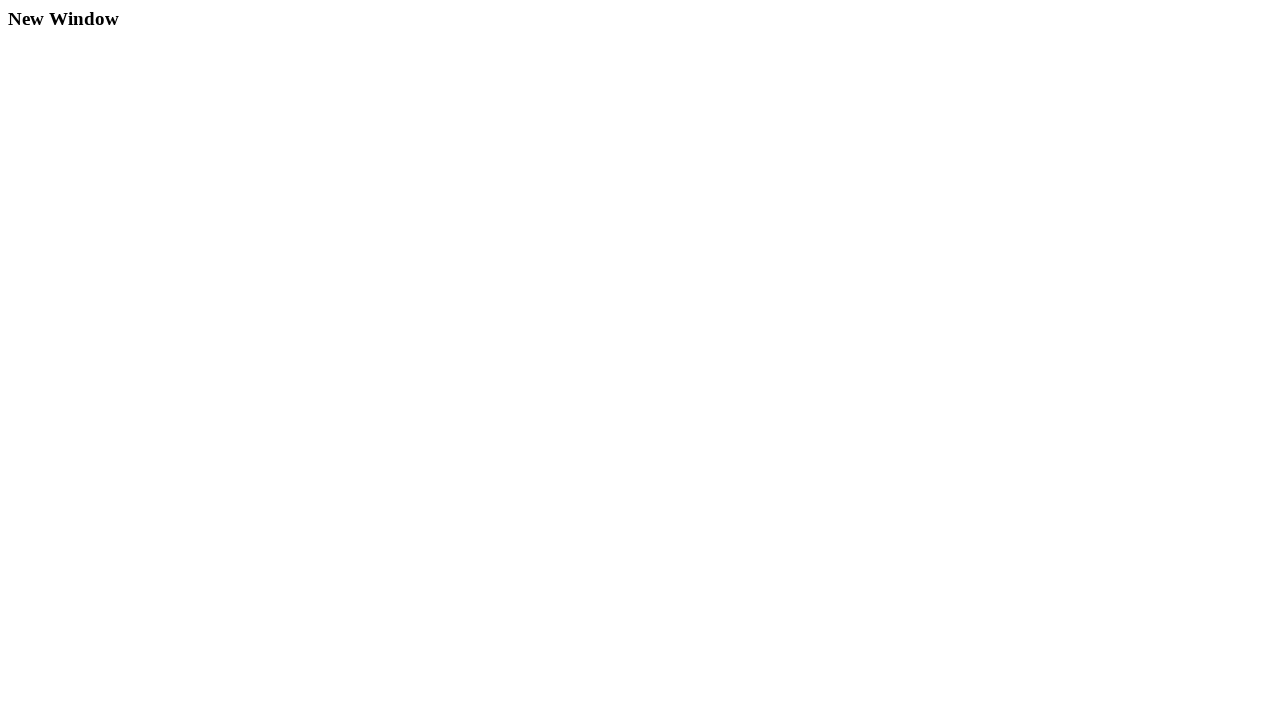

Found h3 heading element on new page
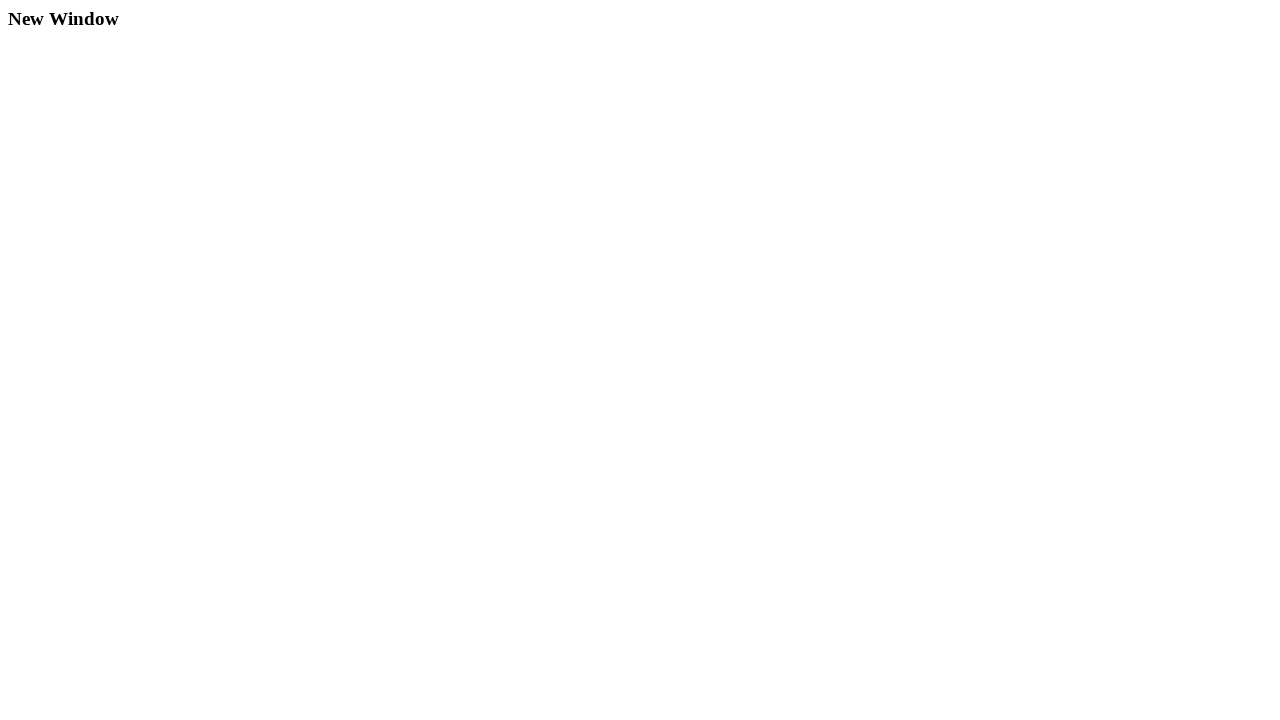

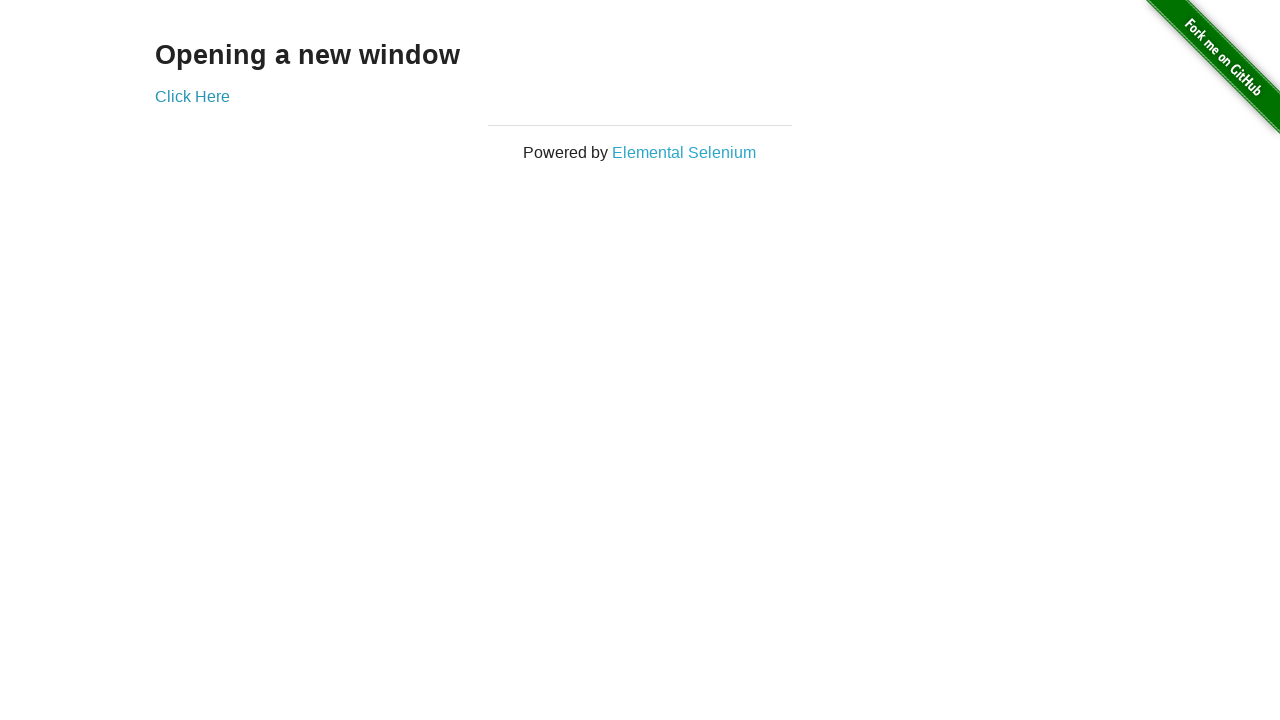